Tests Google Forms custom radio buttons and checkboxes by selecting city options (Hải Phòng, Quảng Nam, Quảng Bình)

Starting URL: https://docs.google.com/forms/d/e/1FAIpQLSfiypnd69zhuDkjKgqvpID9kwO29UCzeCVrGGtbNPZXQok0jA/viewform

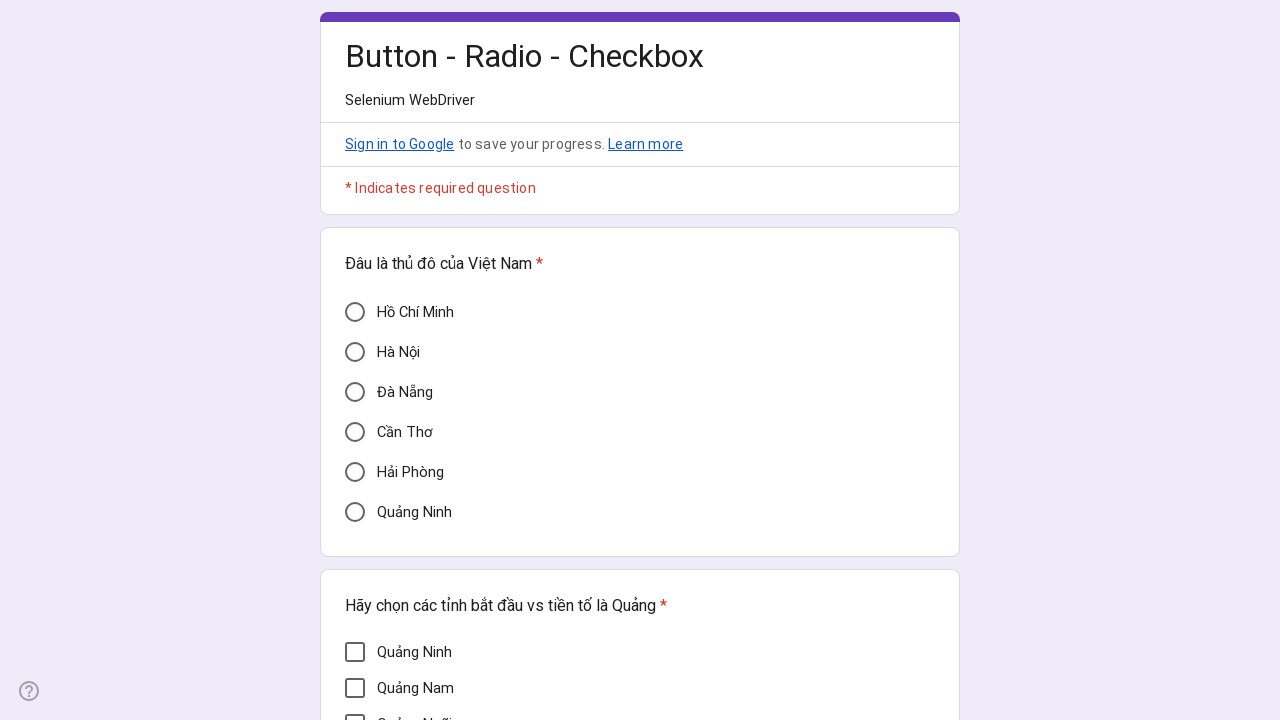

Clicked Hải Phòng city radio button at (355, 472) on div[aria-label='Hải Phòng']
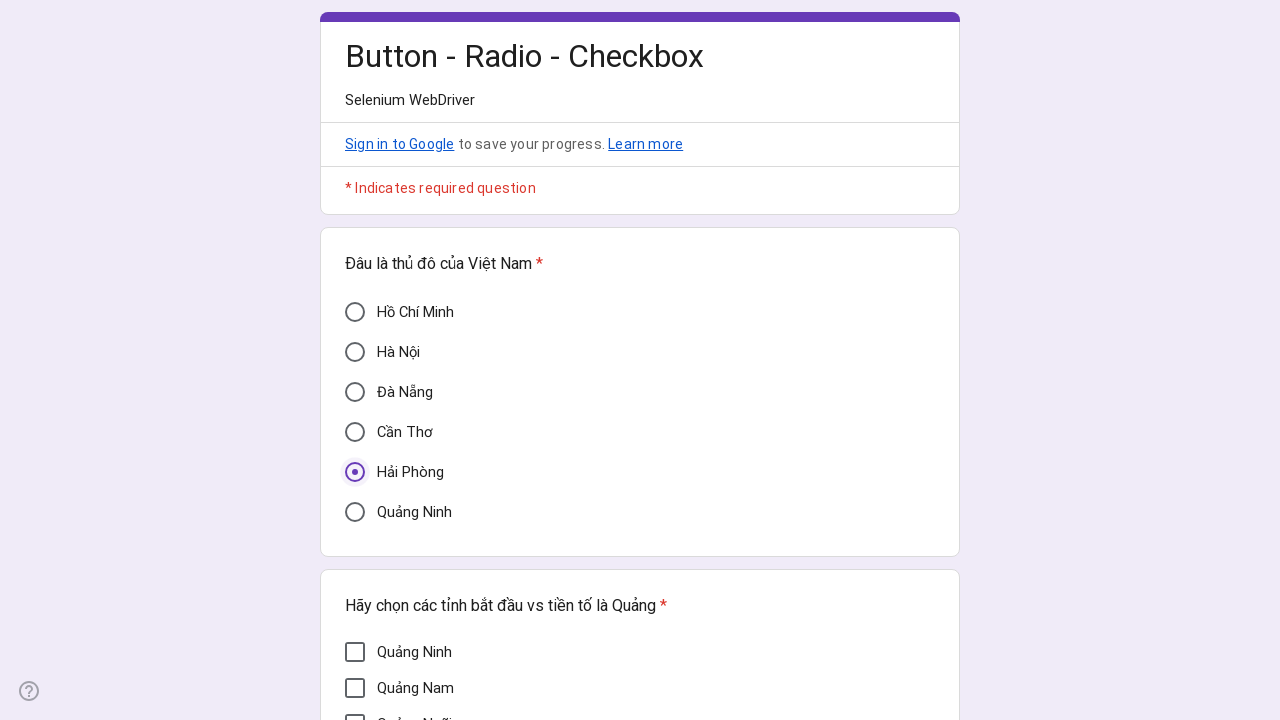

Waited 1 second for Hải Phòng selection to register
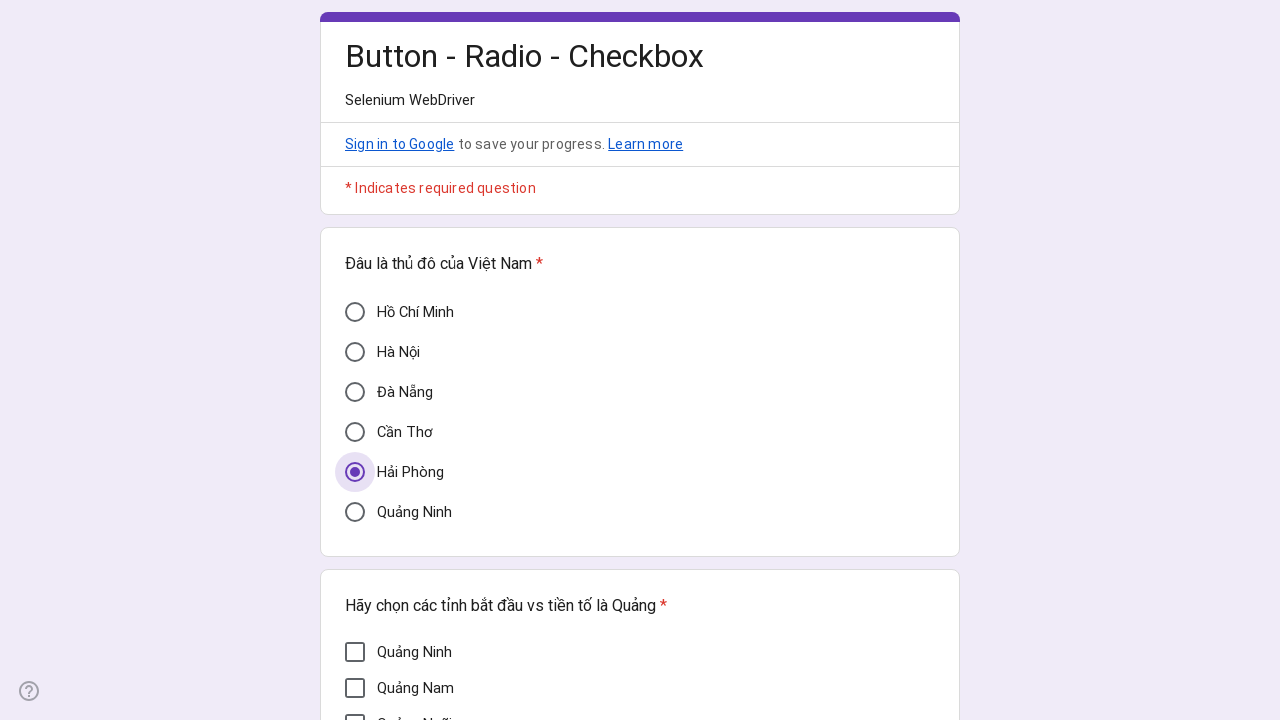

Clicked Quảng Nam city checkbox at (355, 688) on div[aria-label='Quảng Nam']
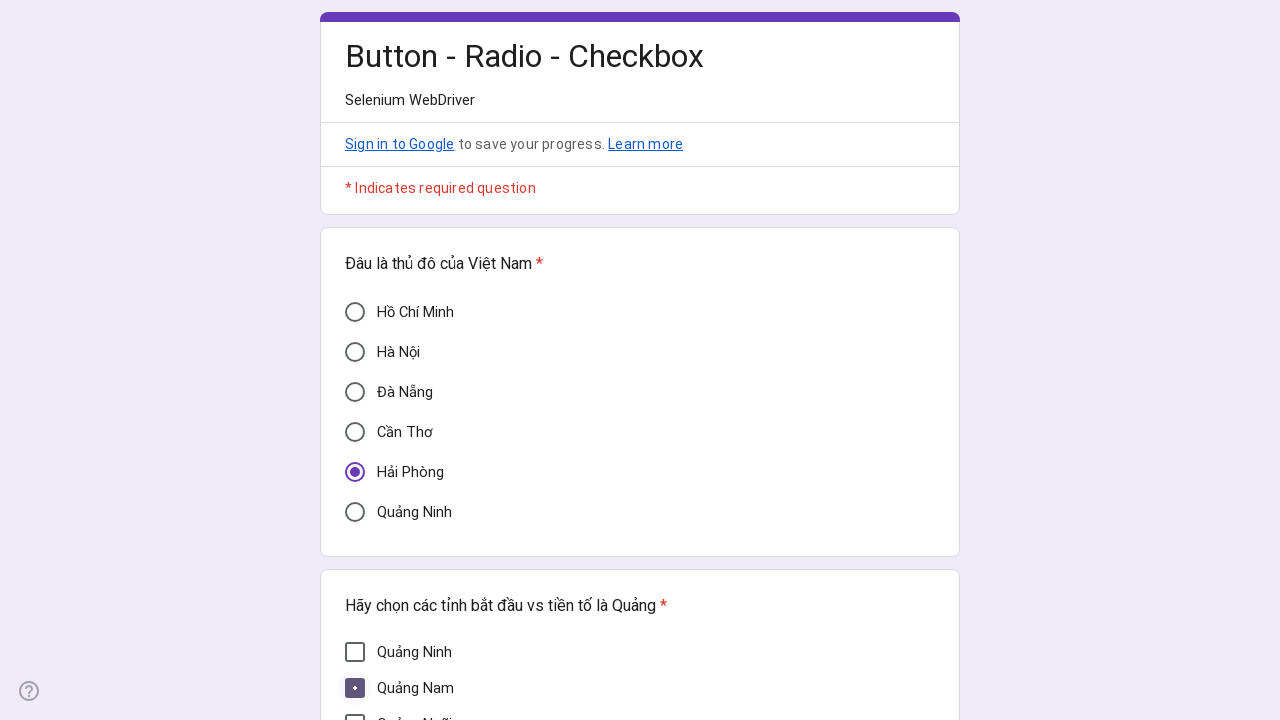

Waited 1 second for Quảng Nam selection to register
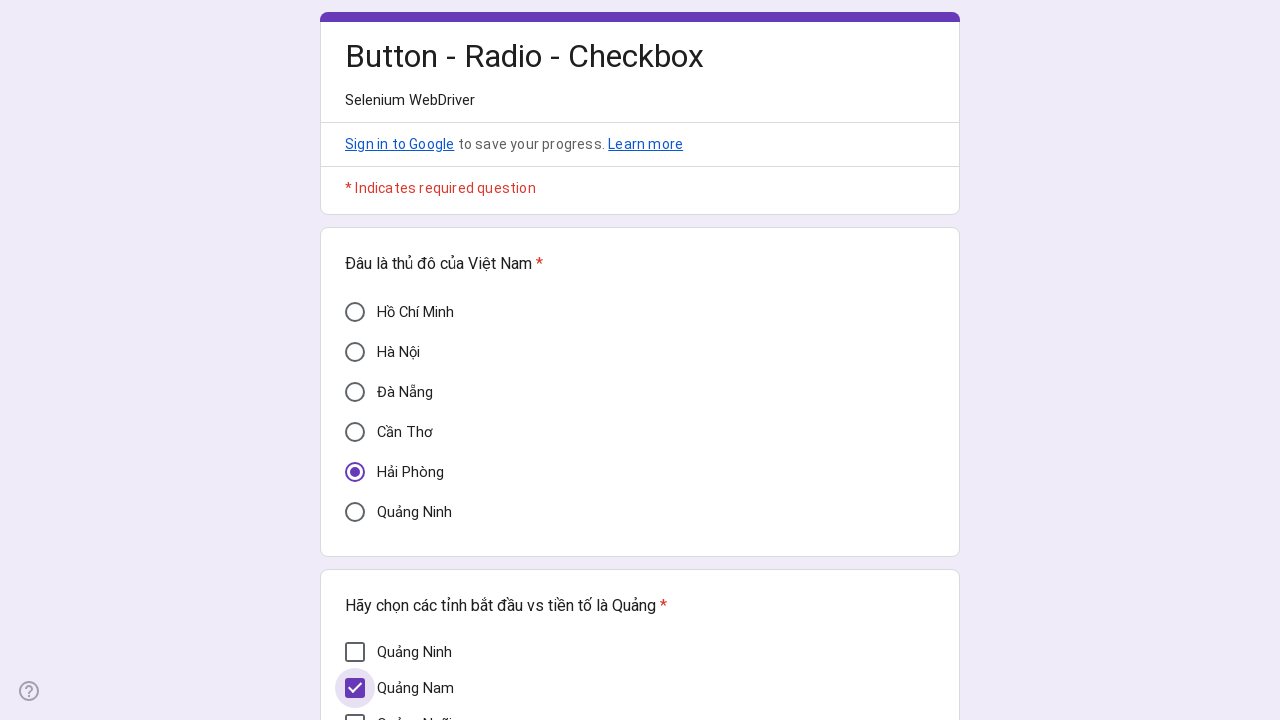

Clicked Quảng Bình city checkbox at (355, 411) on div[aria-label='Quảng Bình']
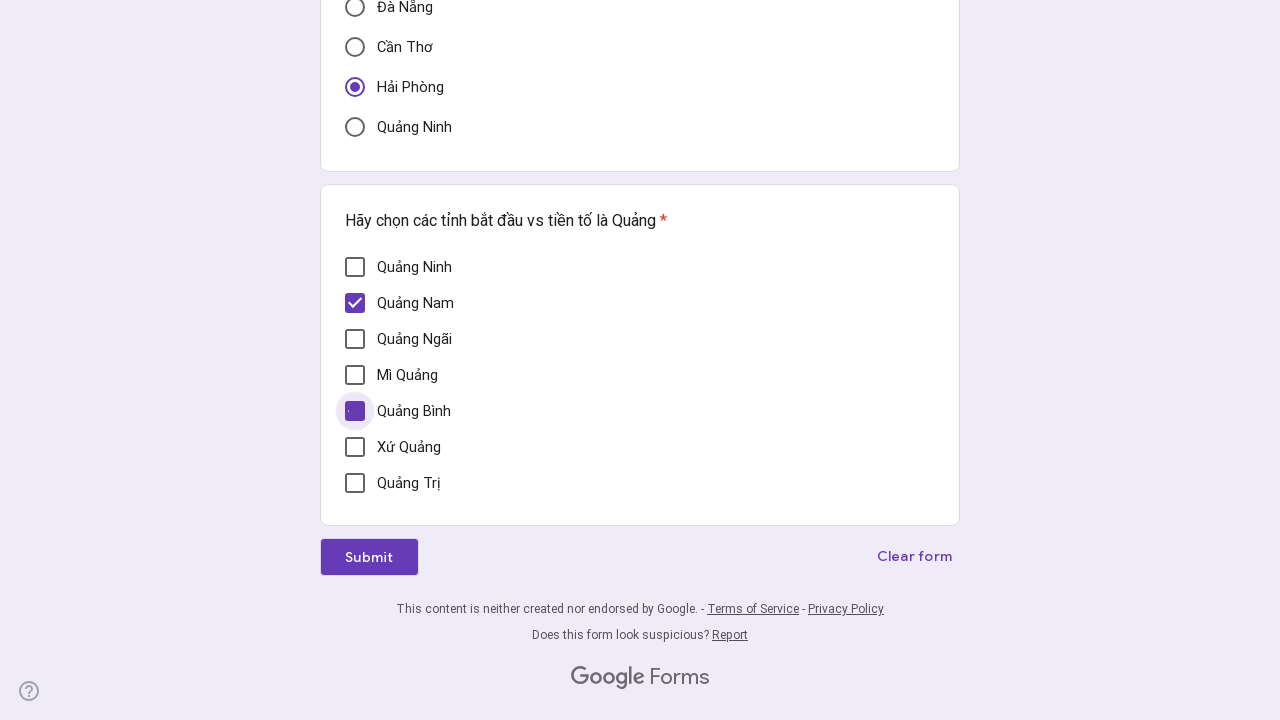

Waited 1 second for Quảng Bình selection to register
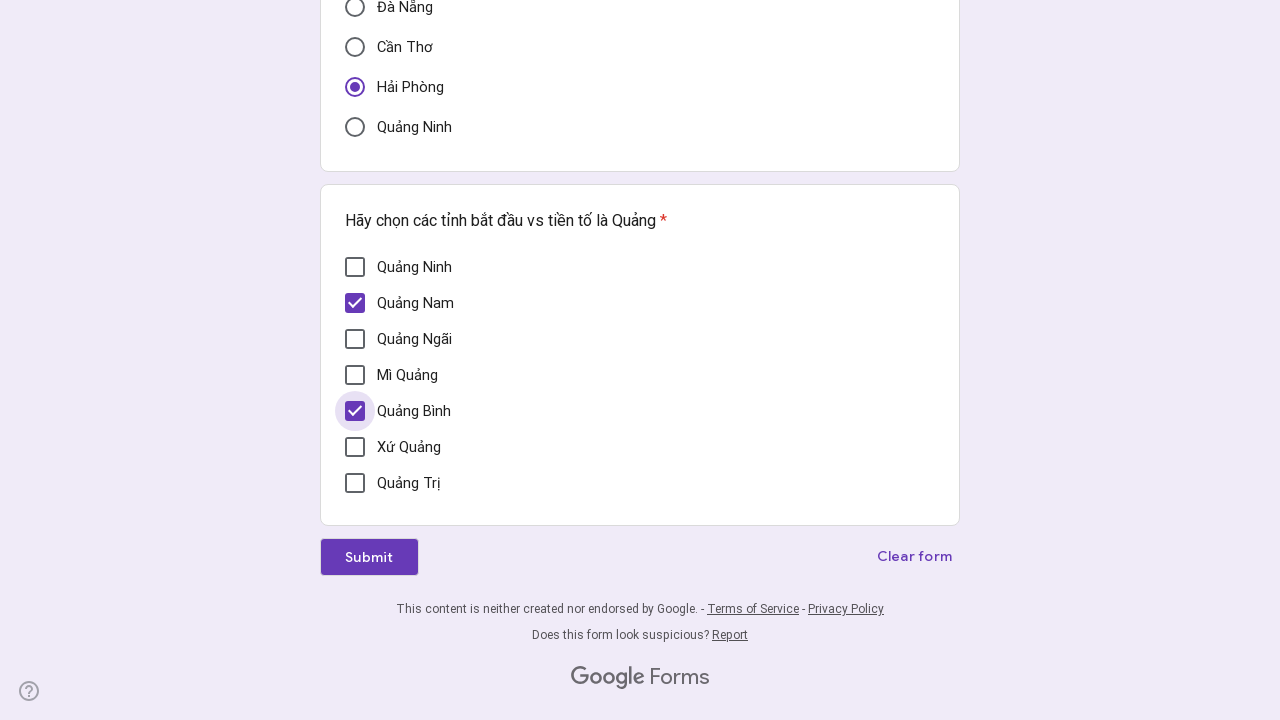

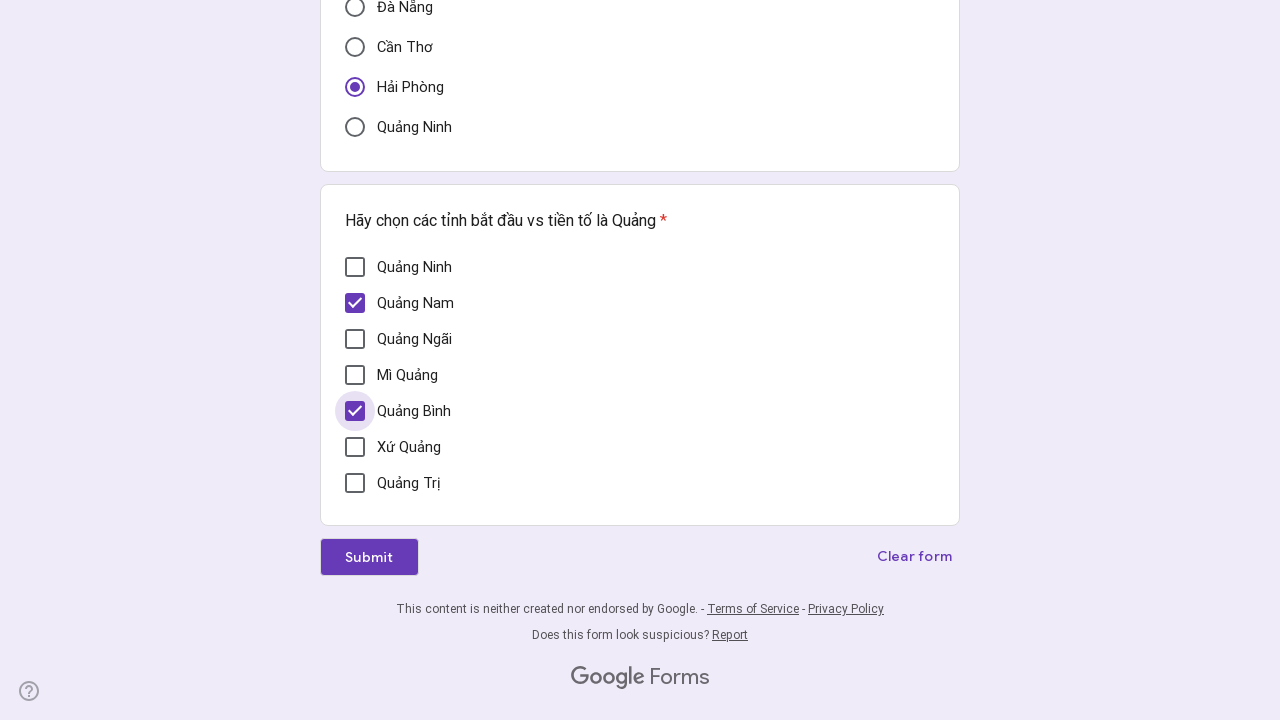